Navigates to the Checkboxes page, verifies checkboxes state, toggles both checkboxes, and tests browser back/forward navigation

Starting URL: https://the-internet.herokuapp.com

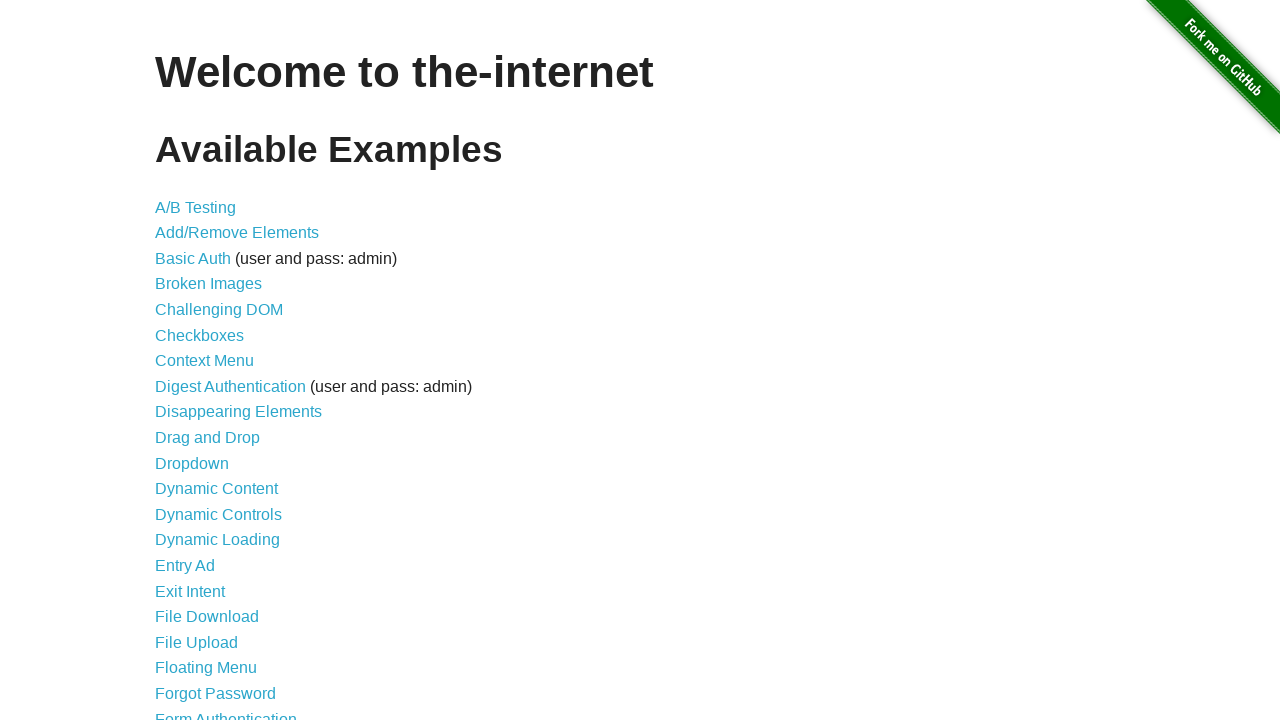

Clicked on Checkboxes link at (200, 335) on text=Checkboxes
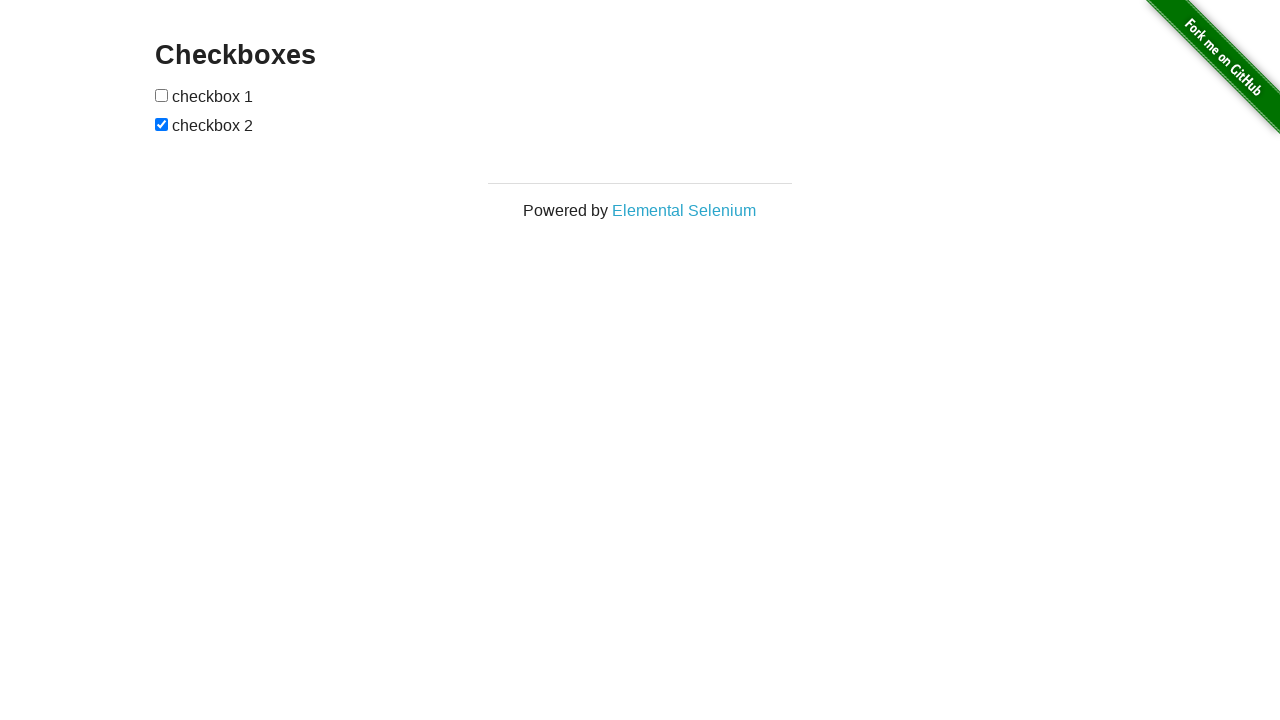

Waited for checkboxes page to load
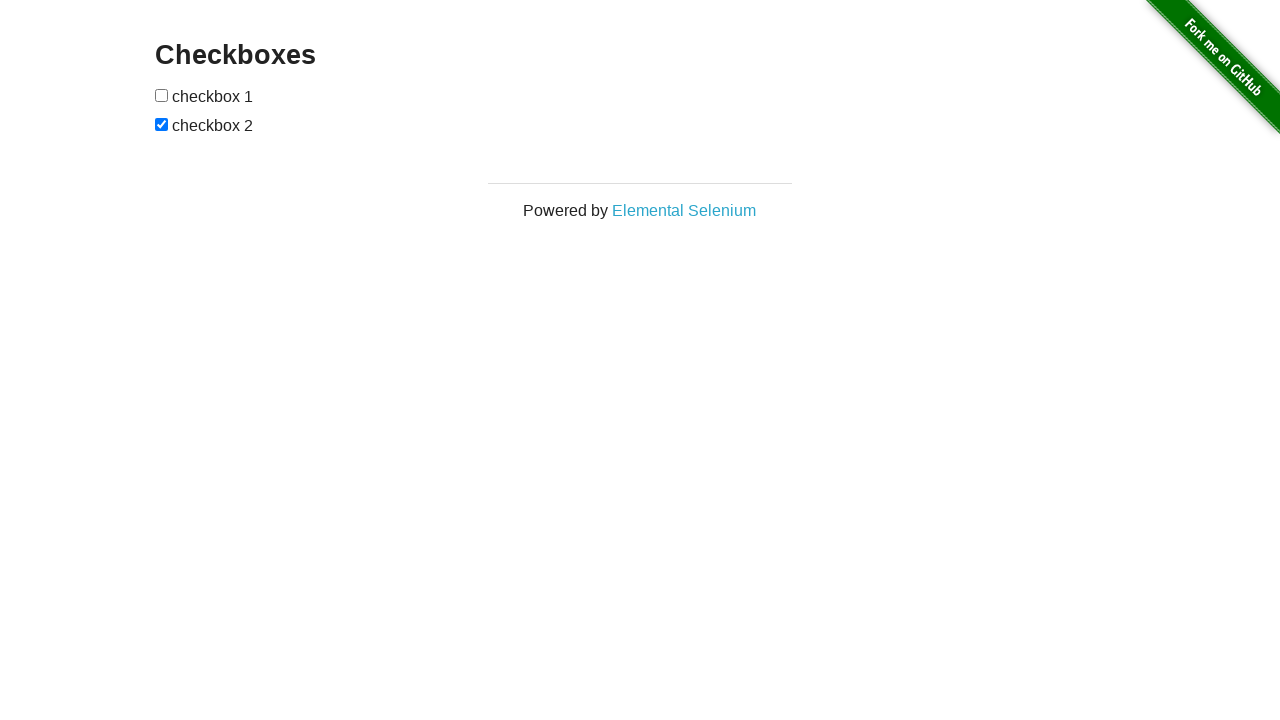

Verified page heading is 'Checkboxes'
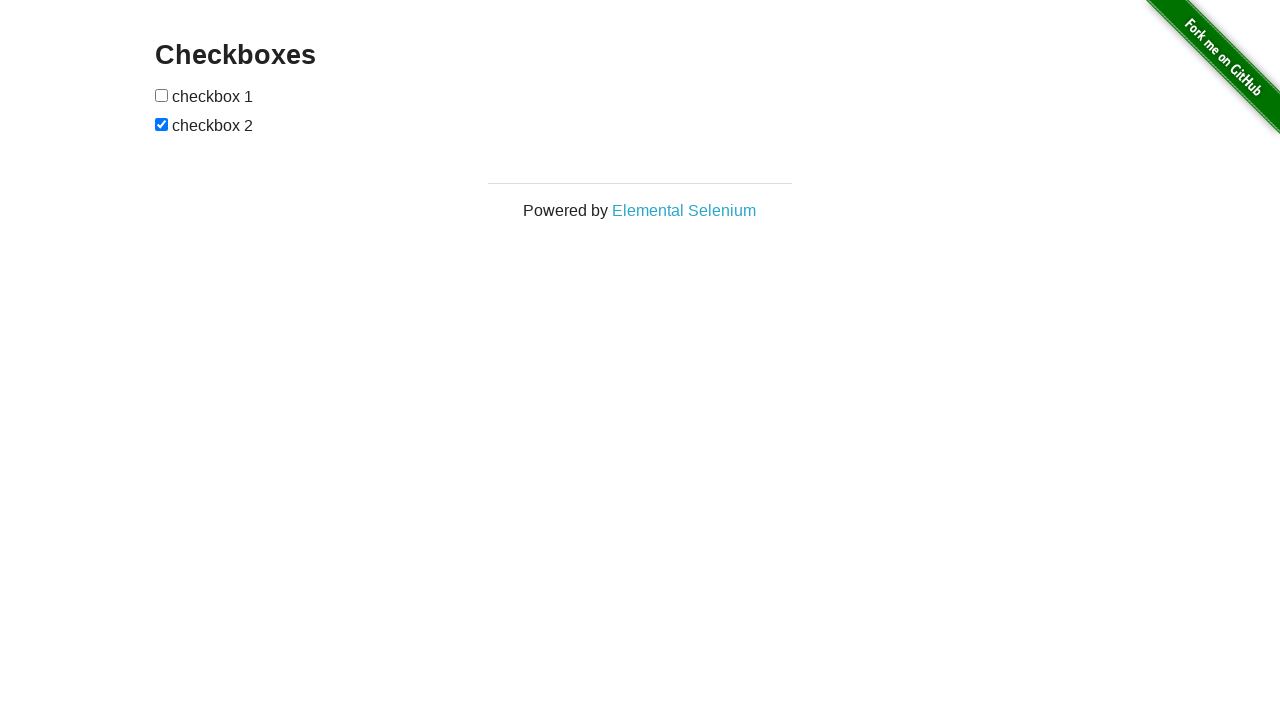

Located all checkbox elements
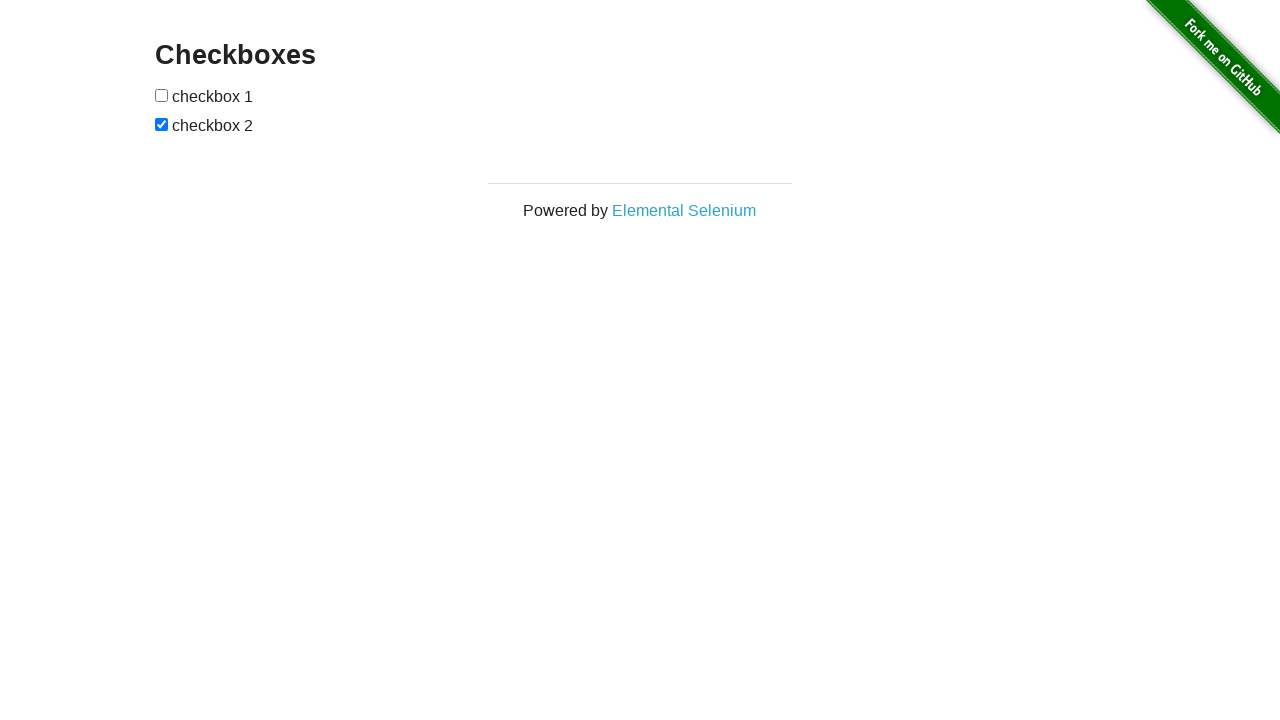

Verified there are 2 checkboxes on the page
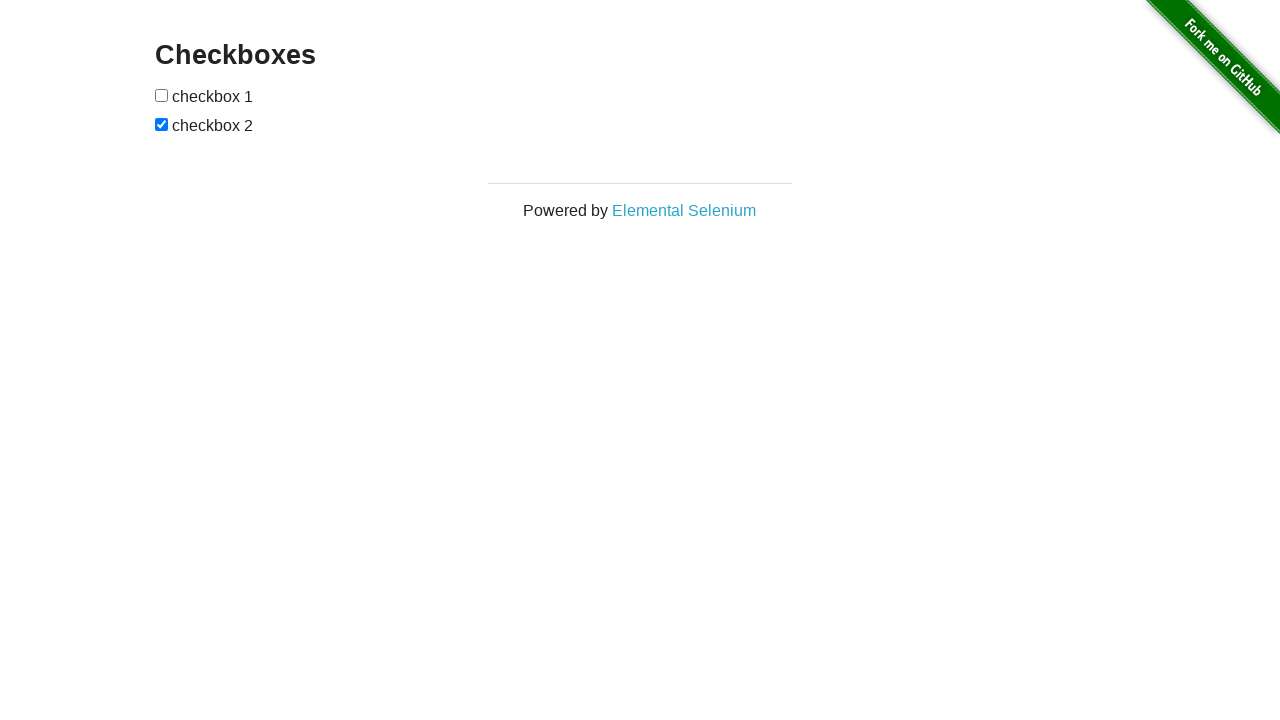

Verified first checkbox is unchecked
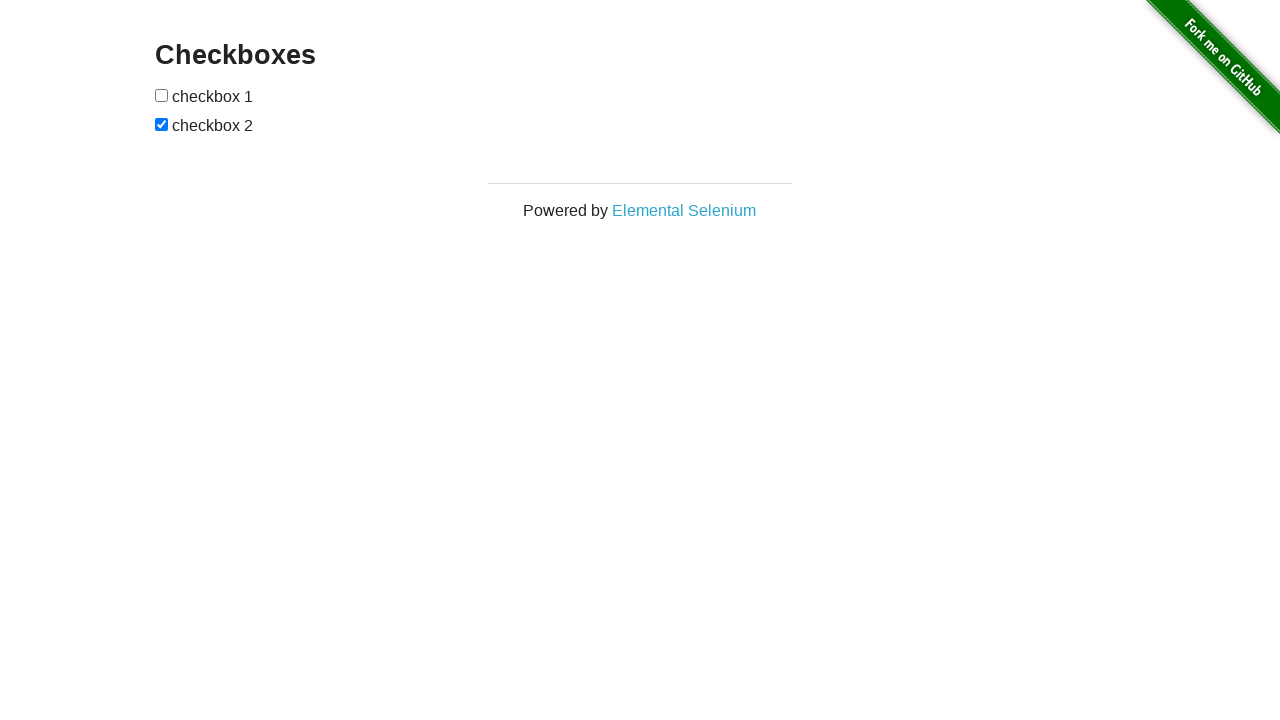

Verified second checkbox is checked
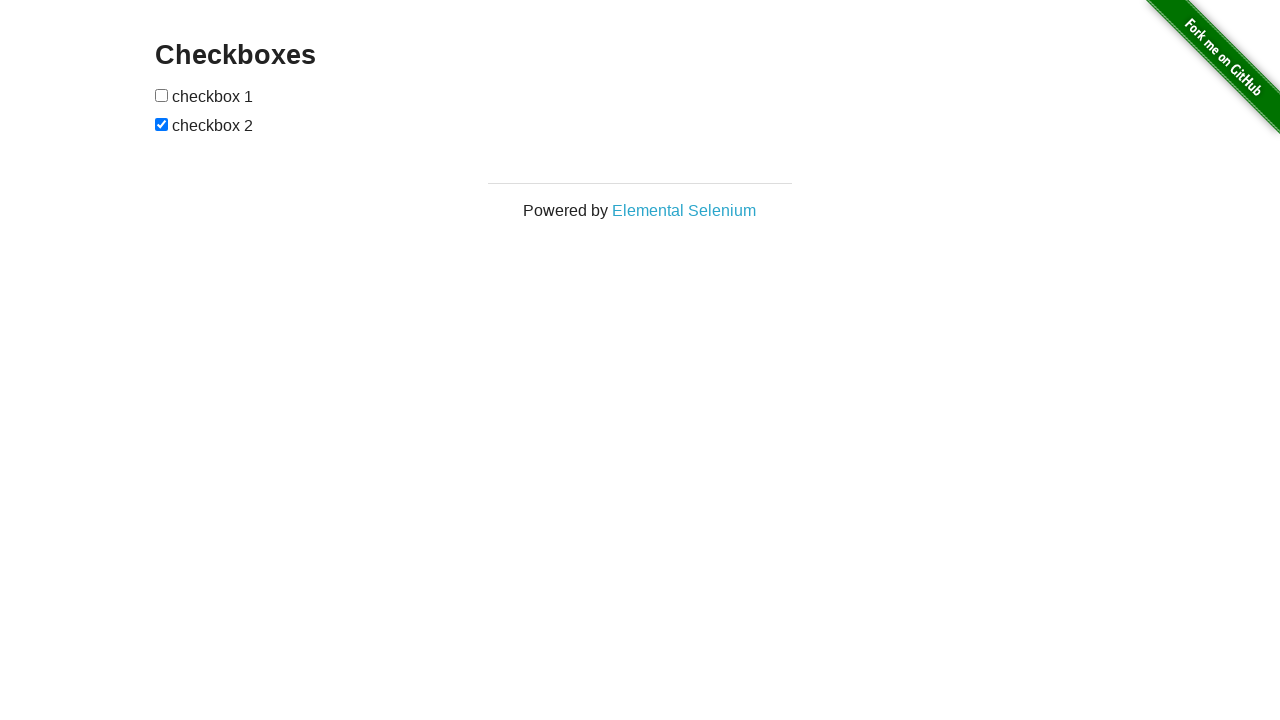

Clicked first checkbox to check it at (162, 95) on input[type='checkbox'] >> nth=0
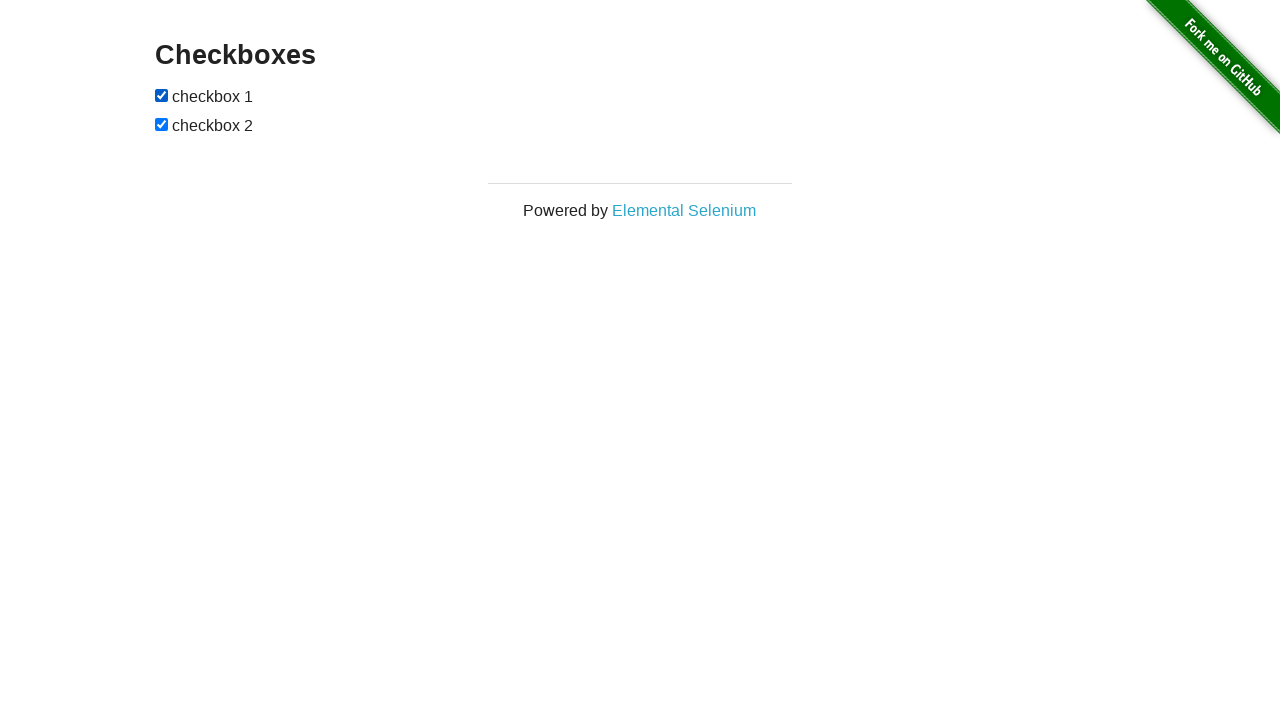

Verified first checkbox is now checked
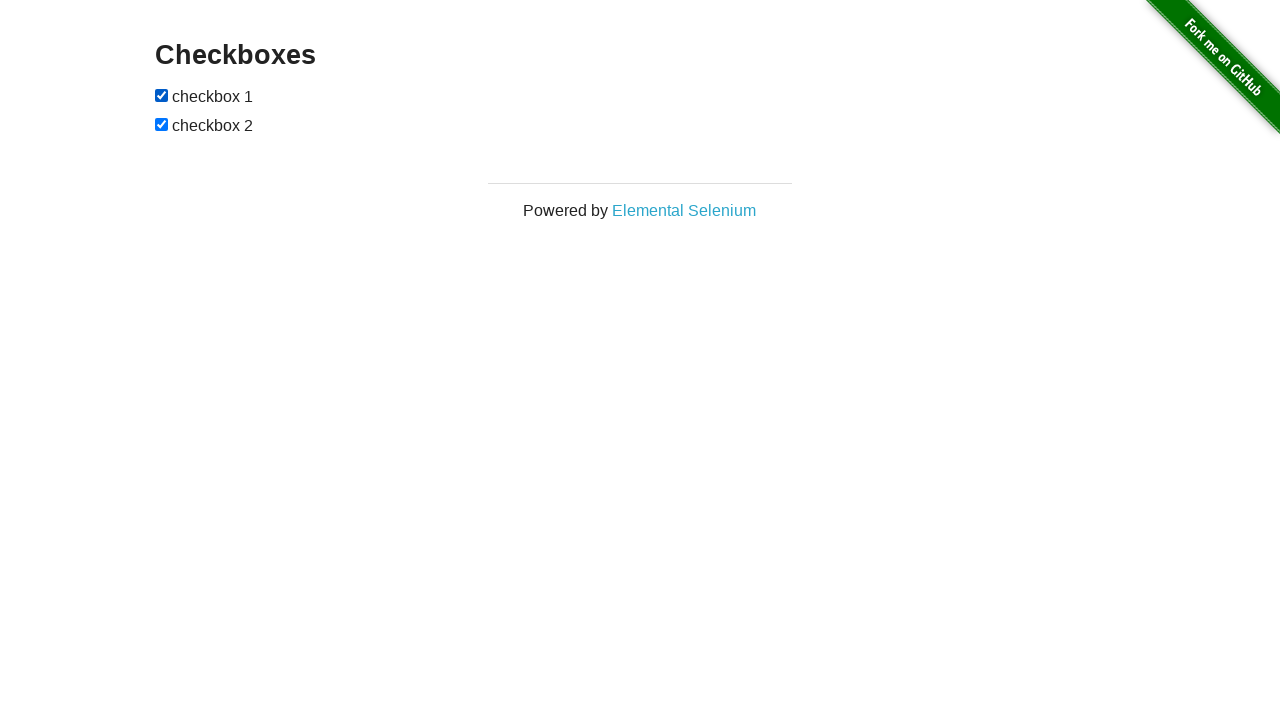

Clicked second checkbox to uncheck it at (162, 124) on input[type='checkbox'] >> nth=1
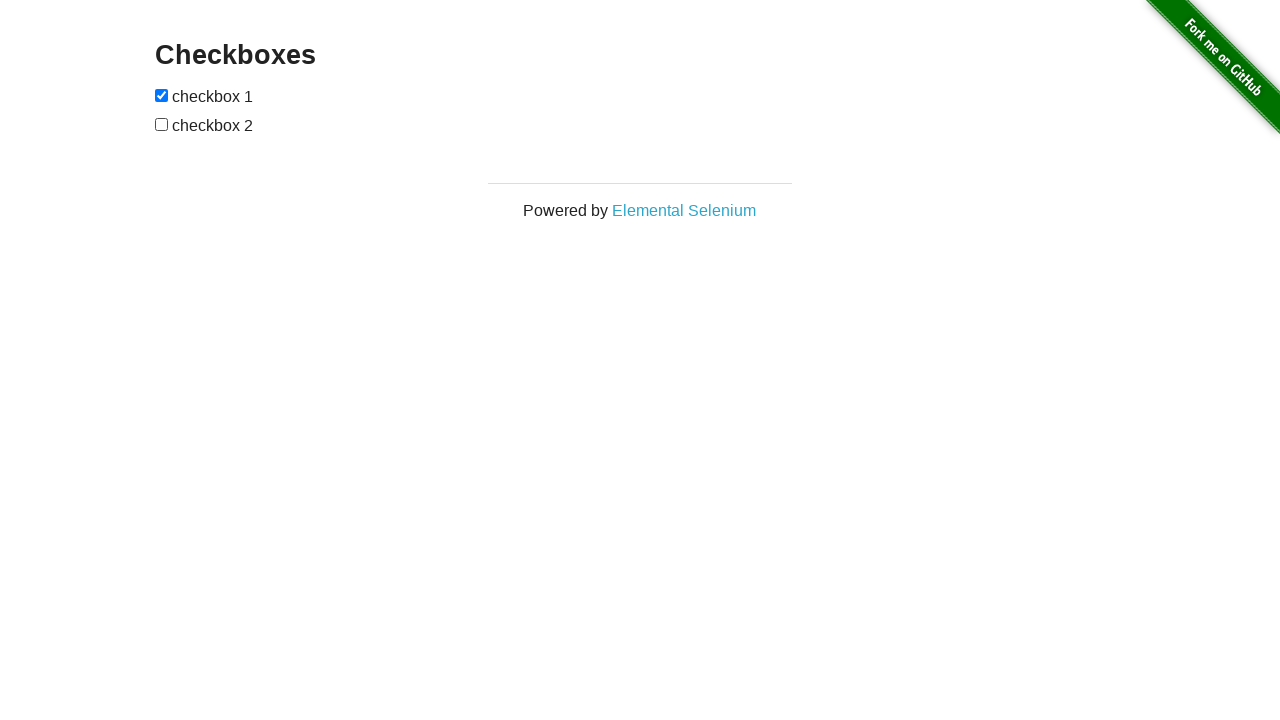

Verified second checkbox is now unchecked
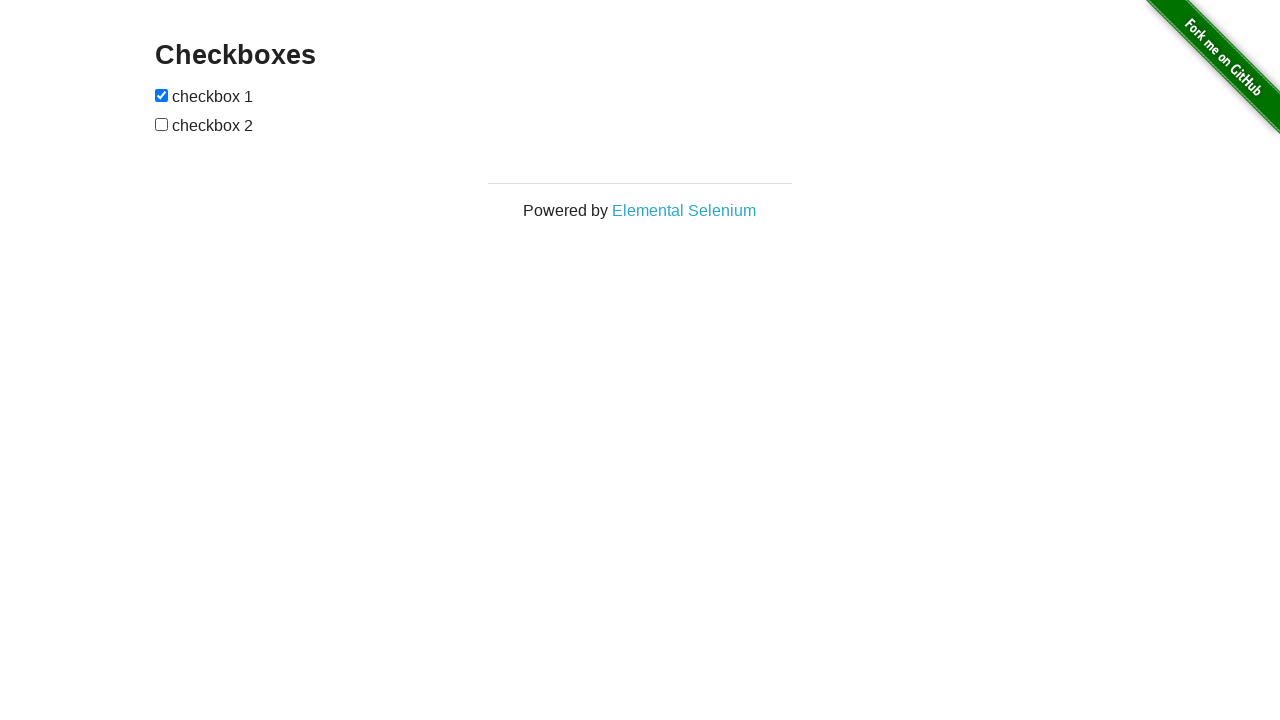

Navigated back to previous page
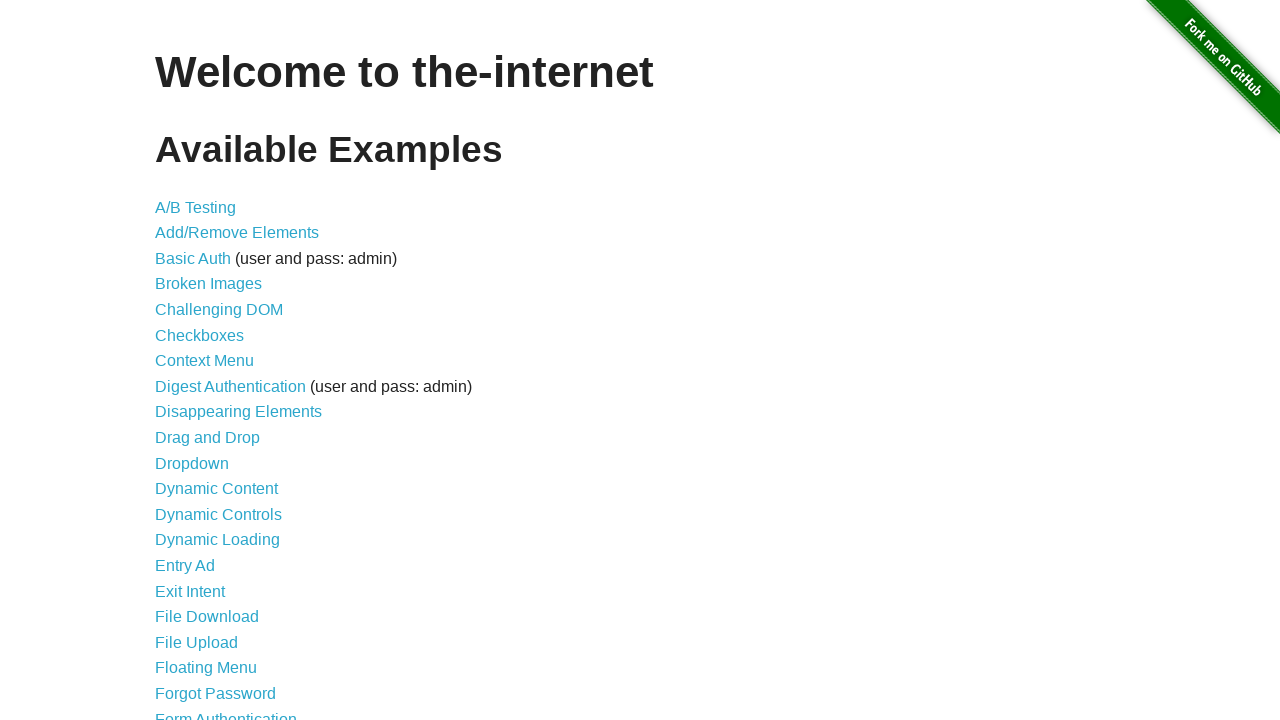

Verified URL is back at home page
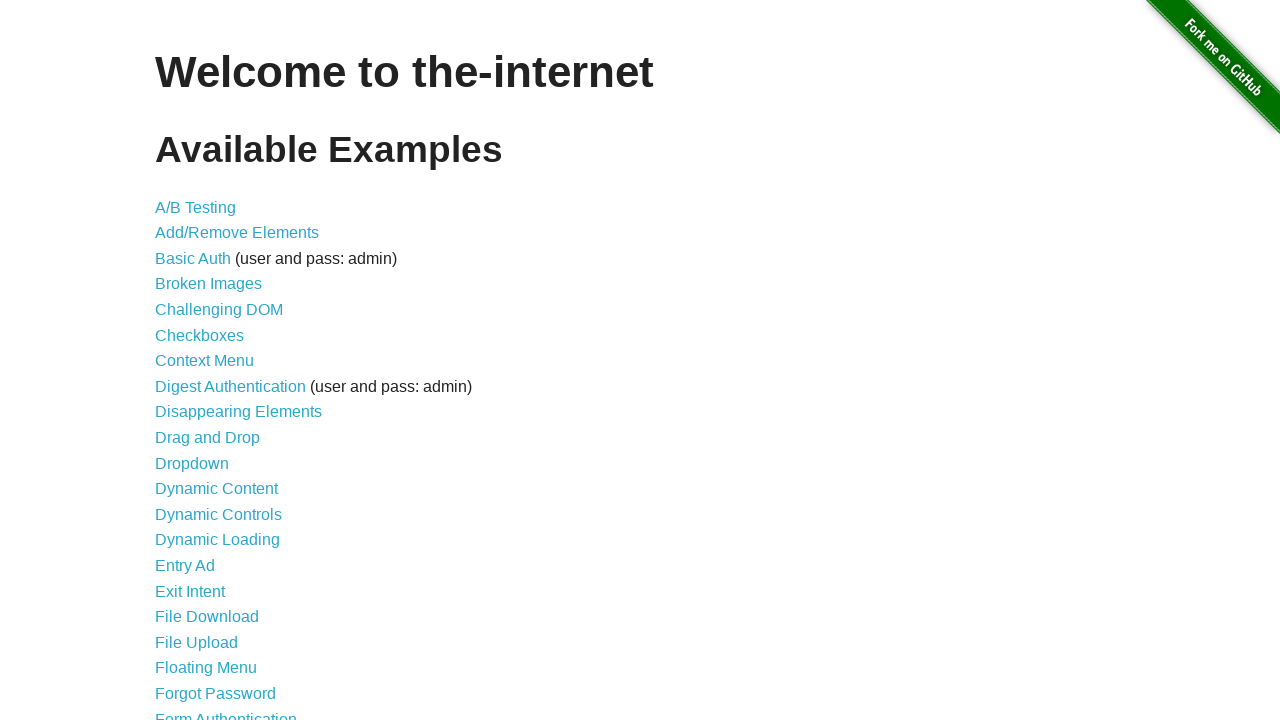

Navigated forward to checkboxes page
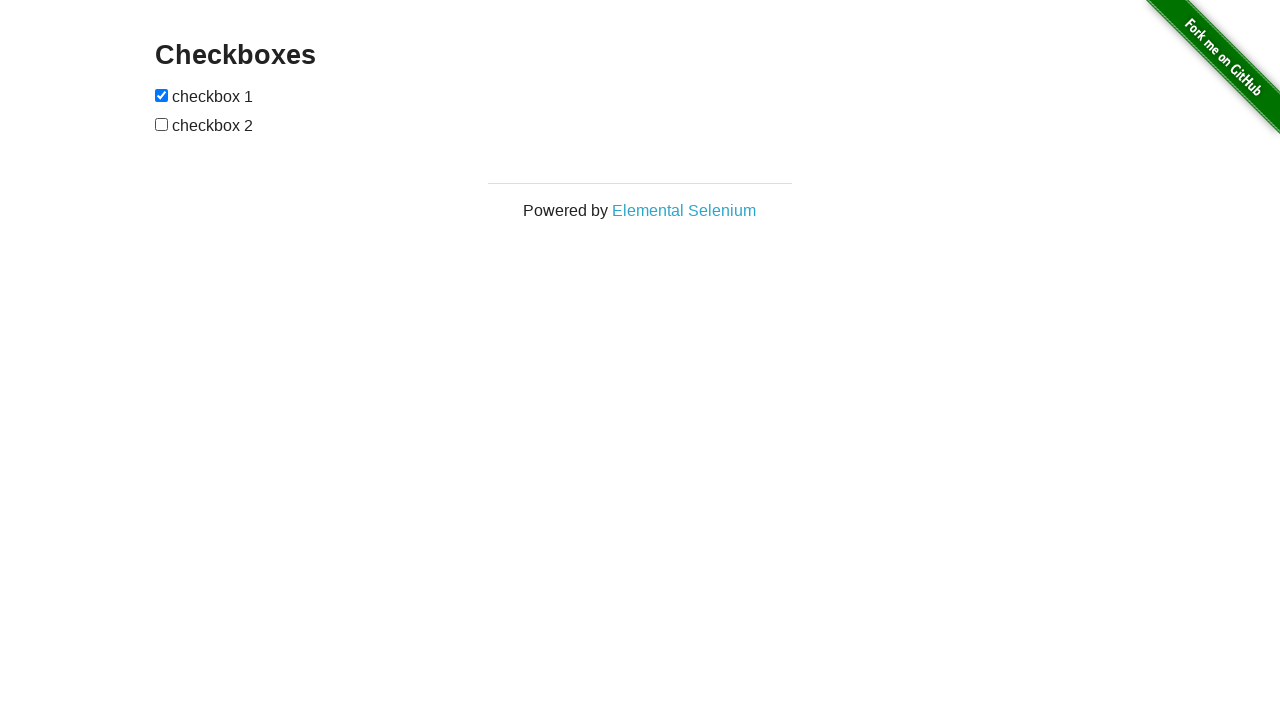

Verified URL is back at checkboxes page
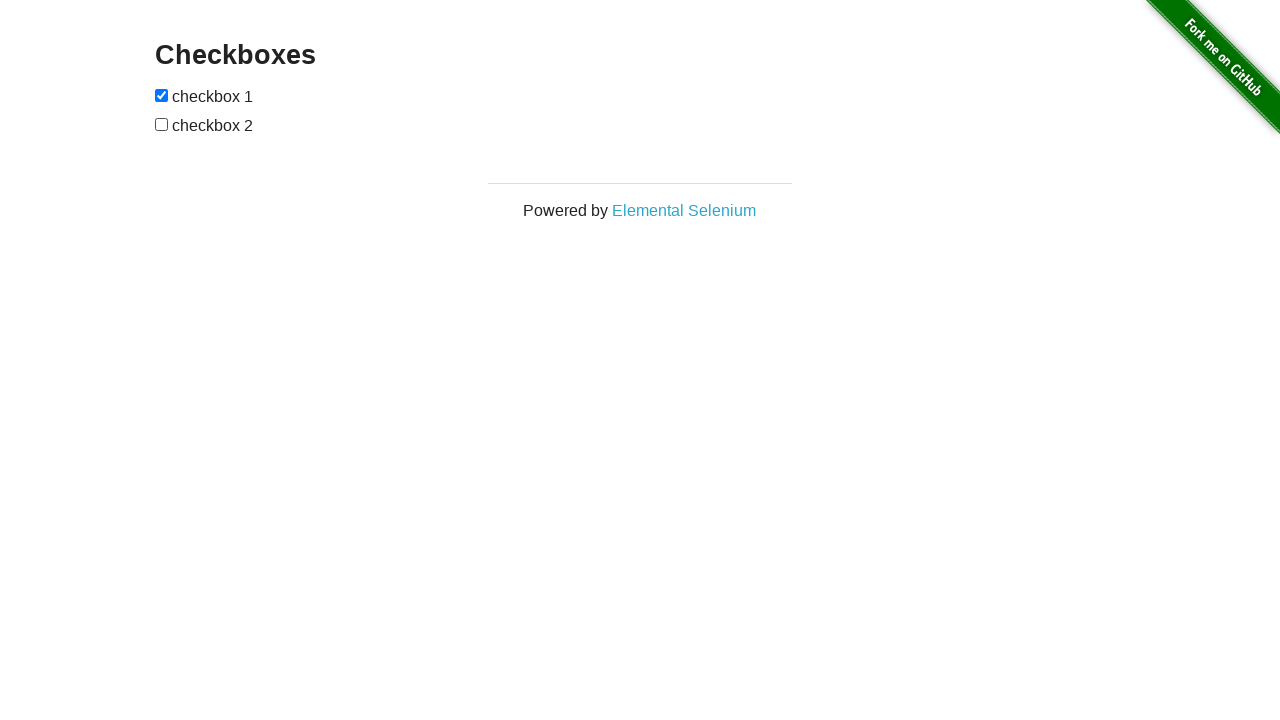

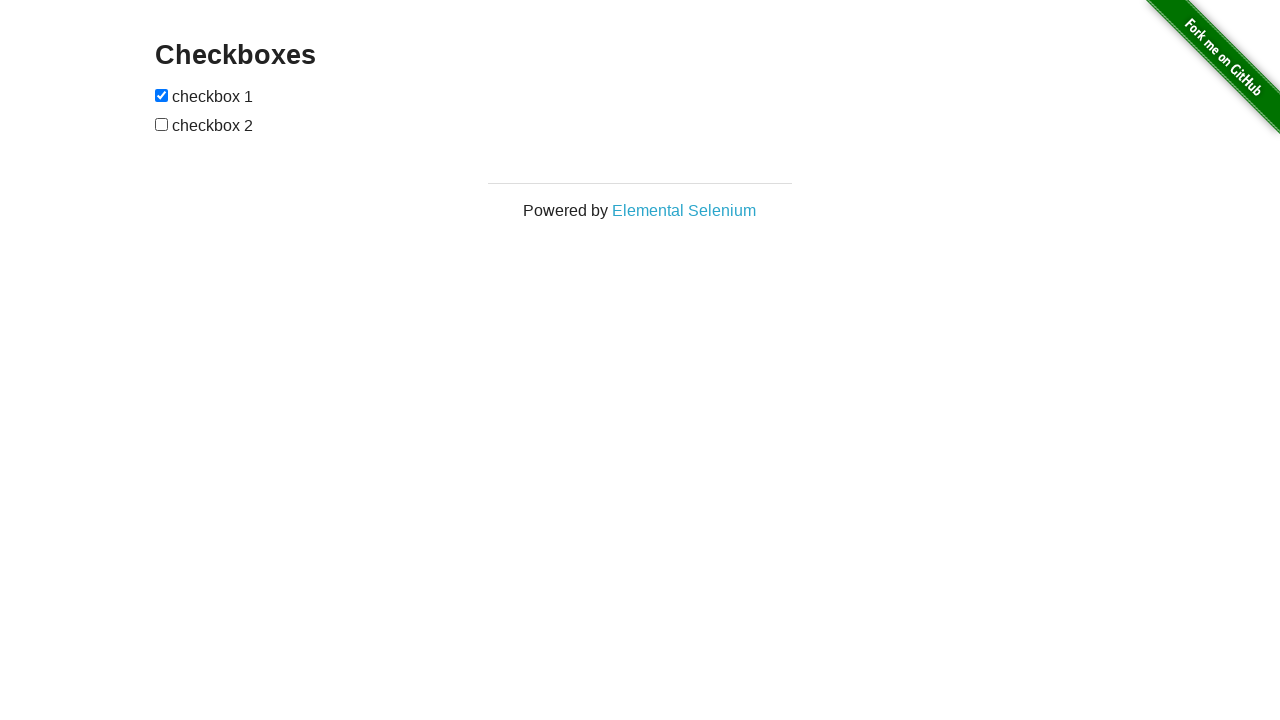